Tests dropdown selection by value - navigates to the dropdown page and selects "Option 1" using the value attribute

Starting URL: http://the-internet.herokuapp.com/

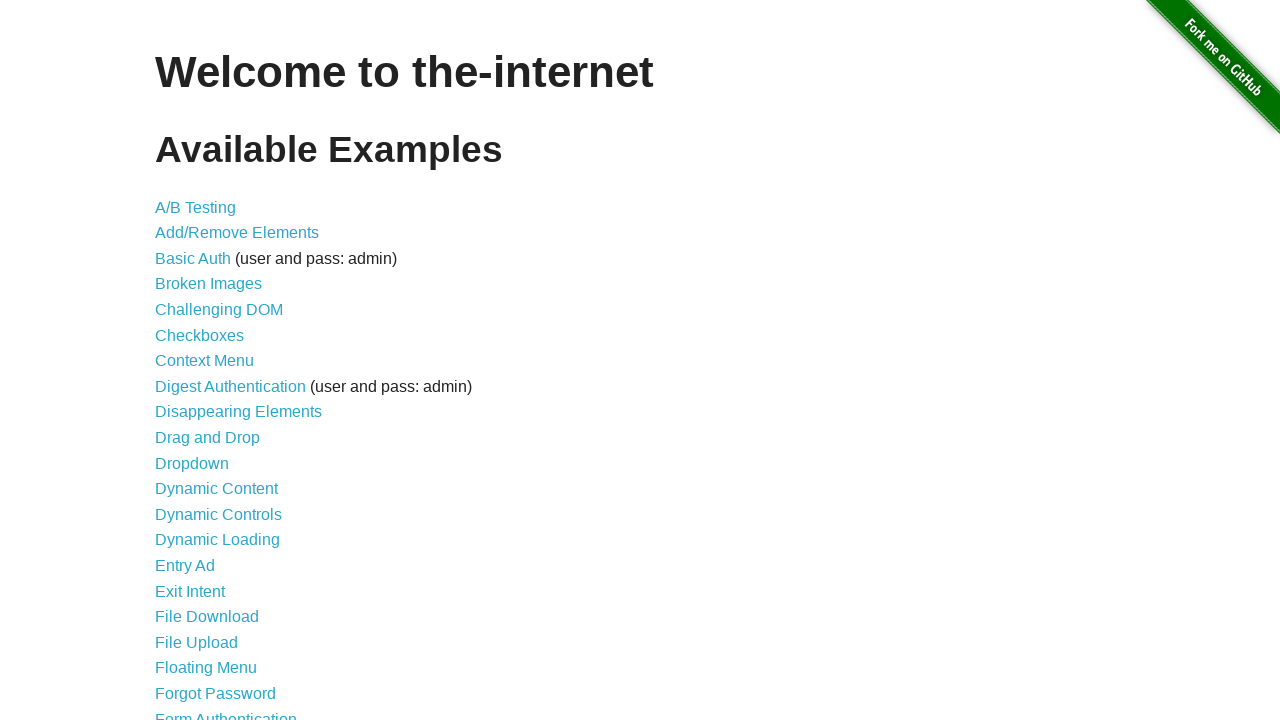

Clicked on Dropdown link from main page at (192, 463) on a:has-text('Dropdown')
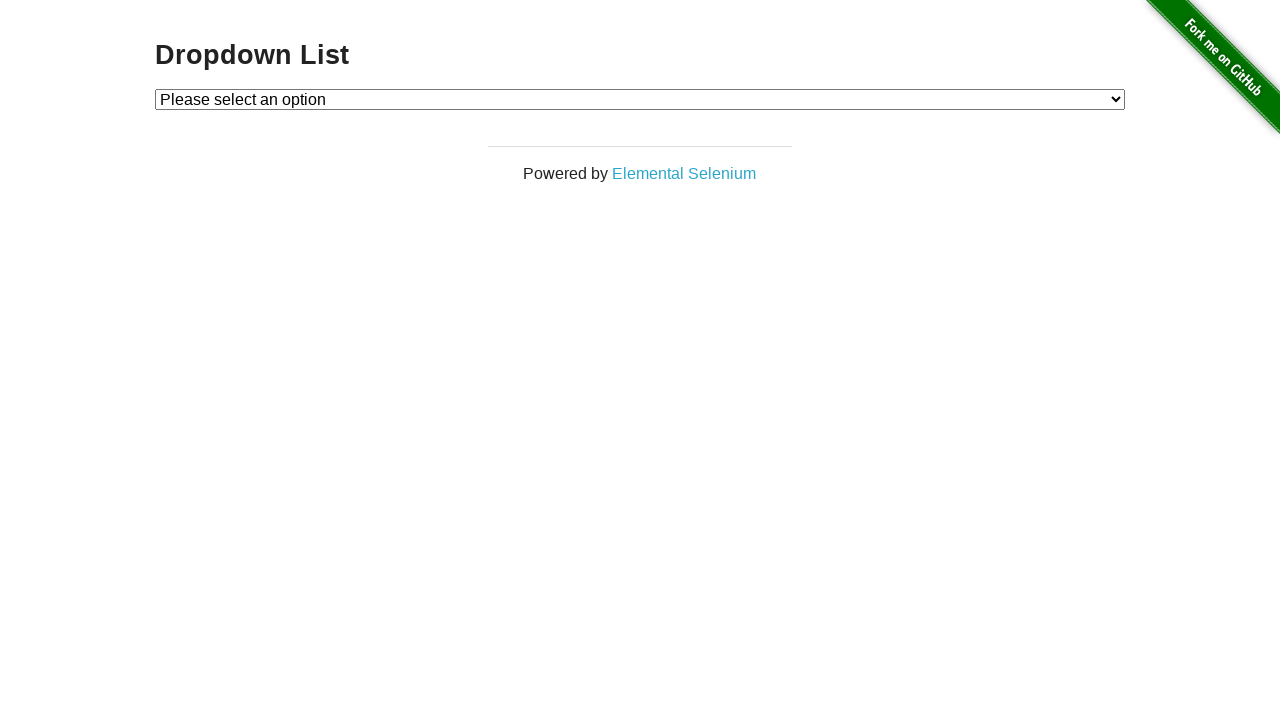

Dropdown page loaded and dropdown element is visible
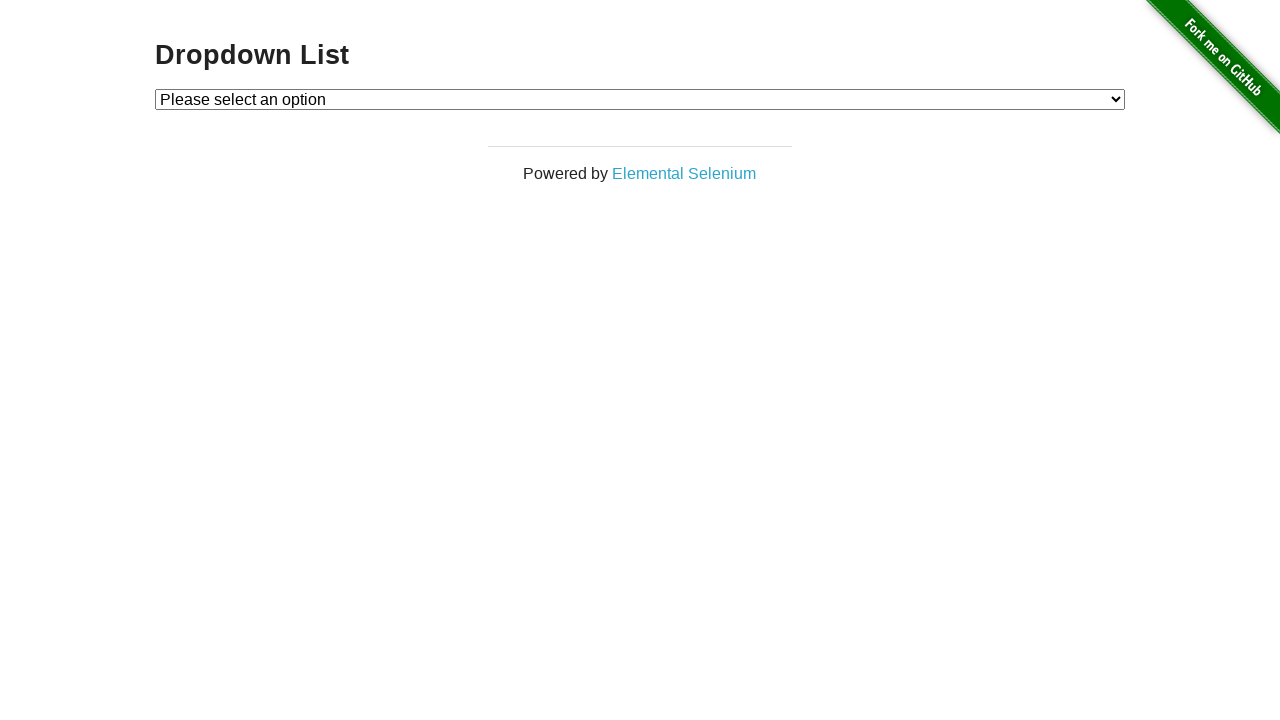

Selected 'Option 1' from dropdown using value attribute on #dropdown
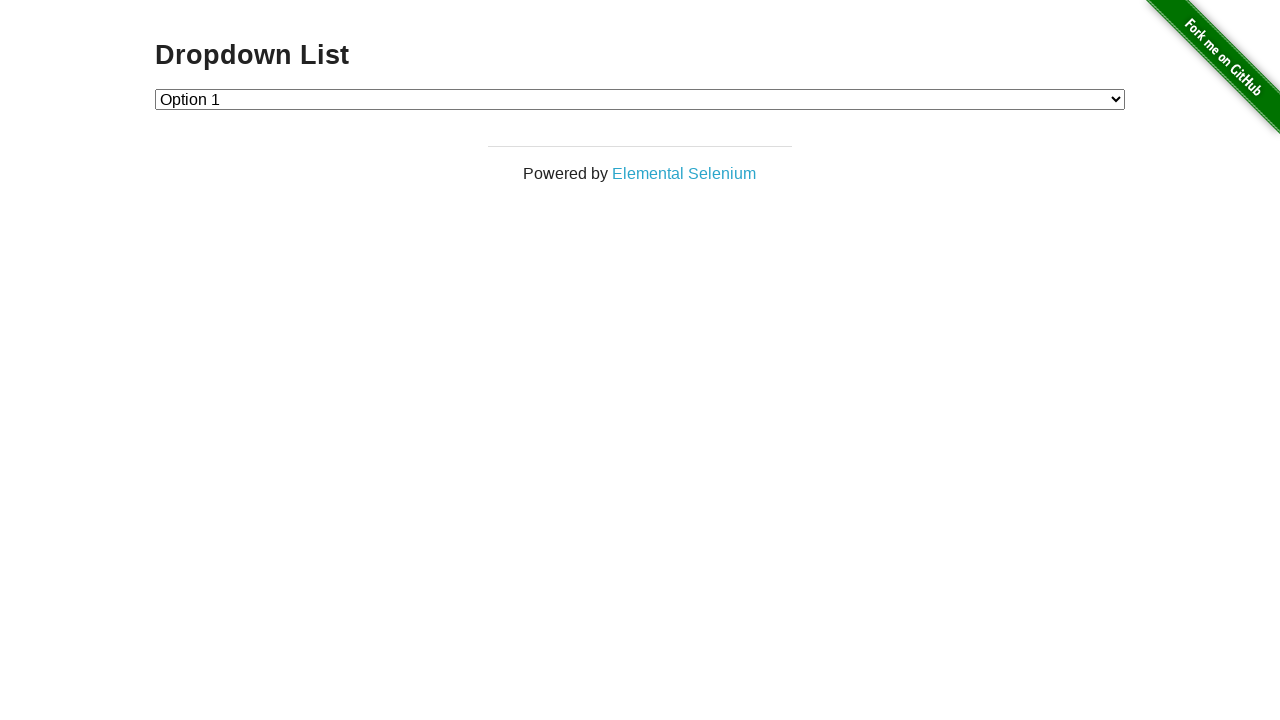

Retrieved selected dropdown value
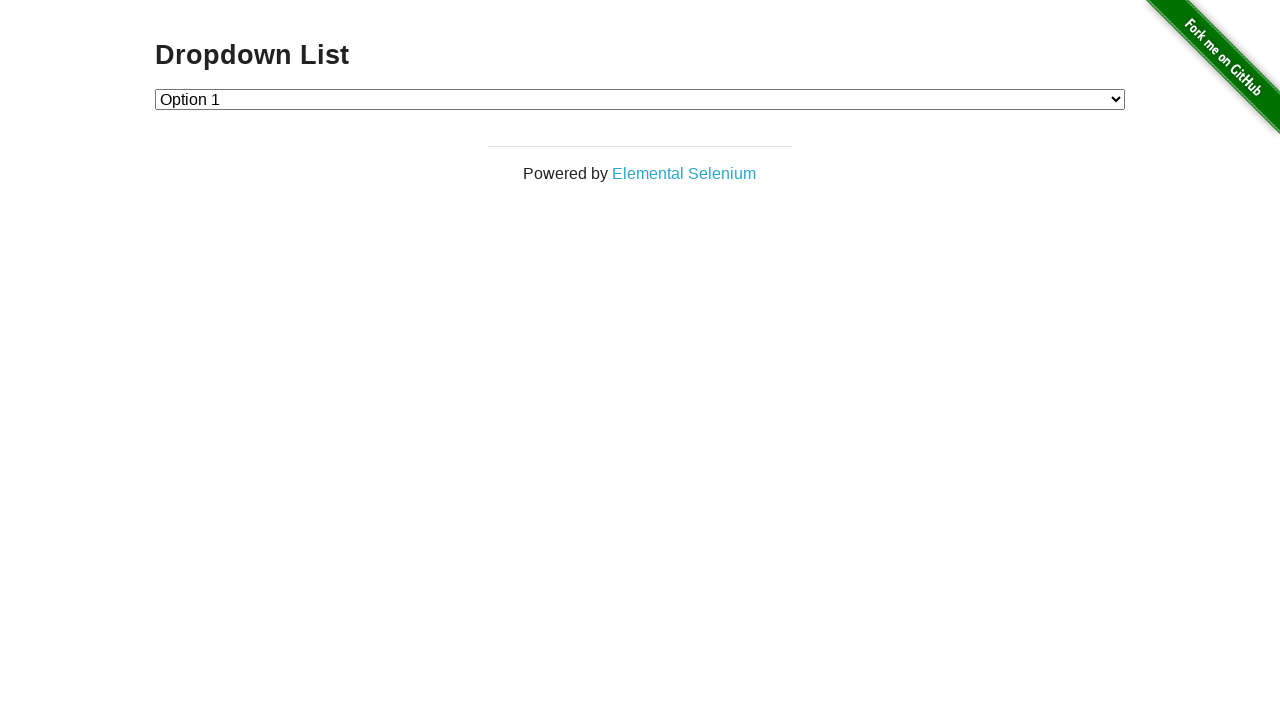

Verified that 'Option 1' (value '1') was successfully selected
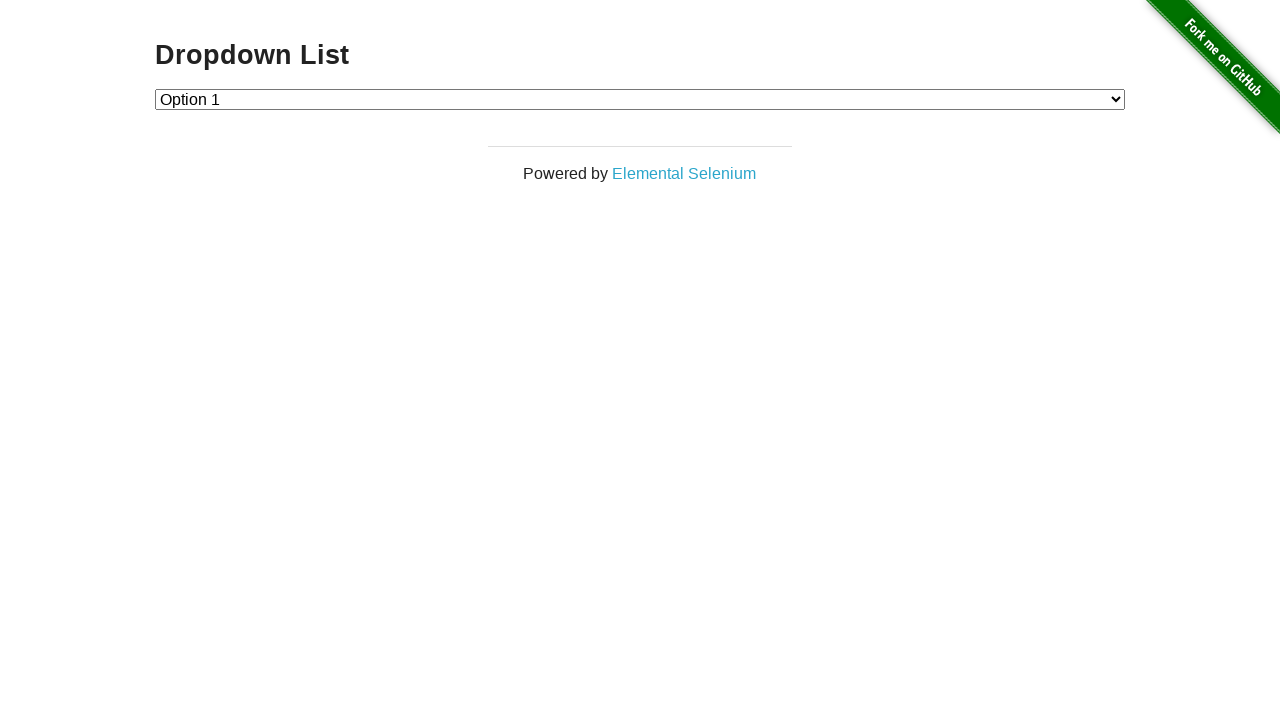

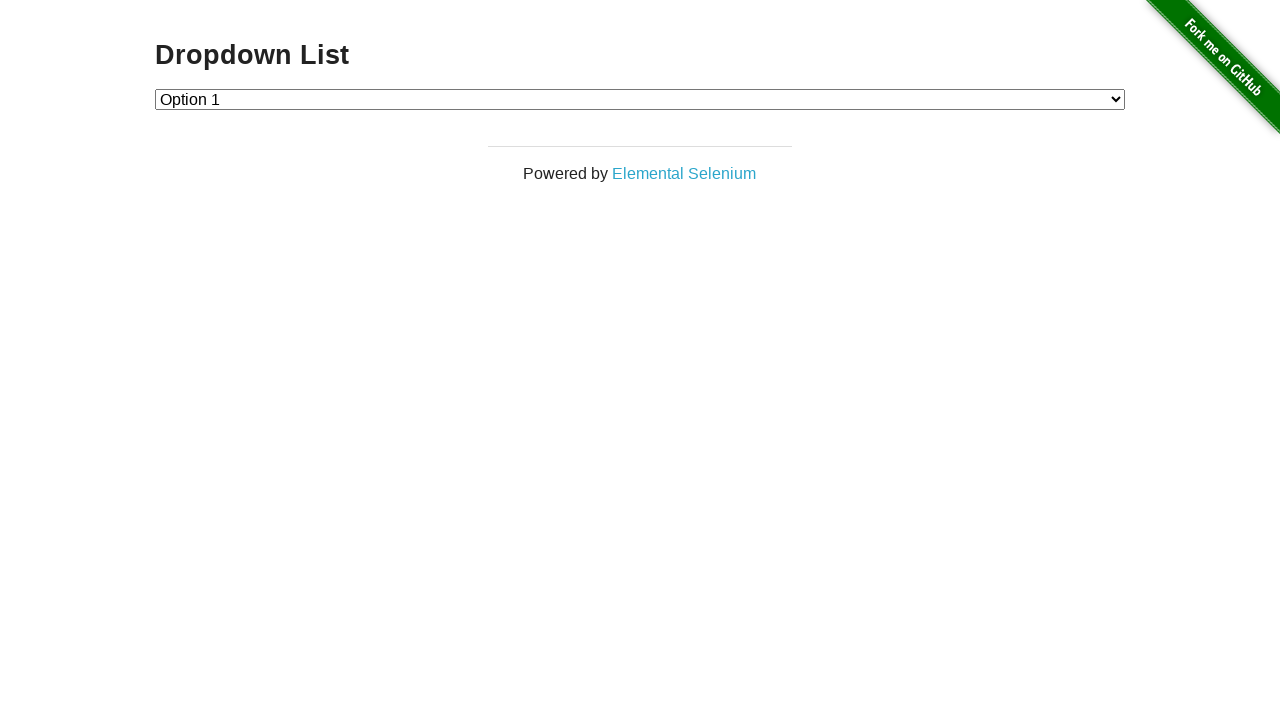